Navigates to the User Table page through the Service menu

Starting URL: https://jdi-testing.github.io/jdi-light/index.html

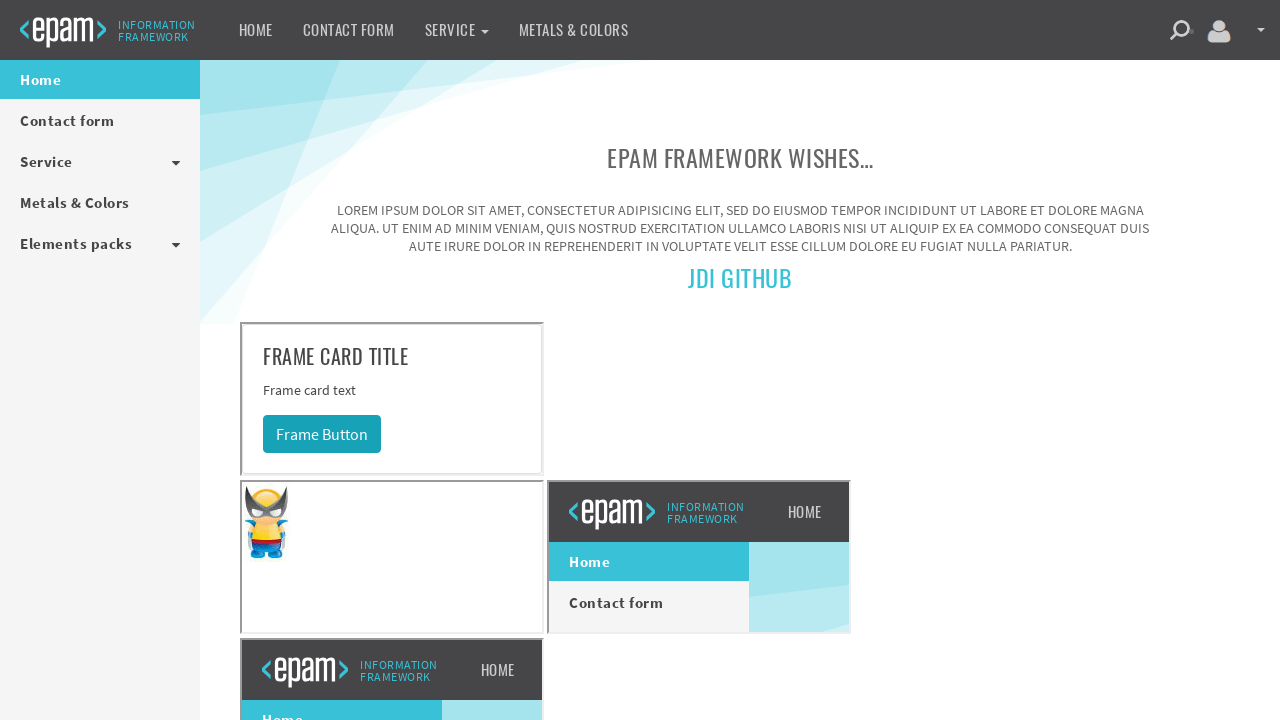

Navigated to JDI Light index page
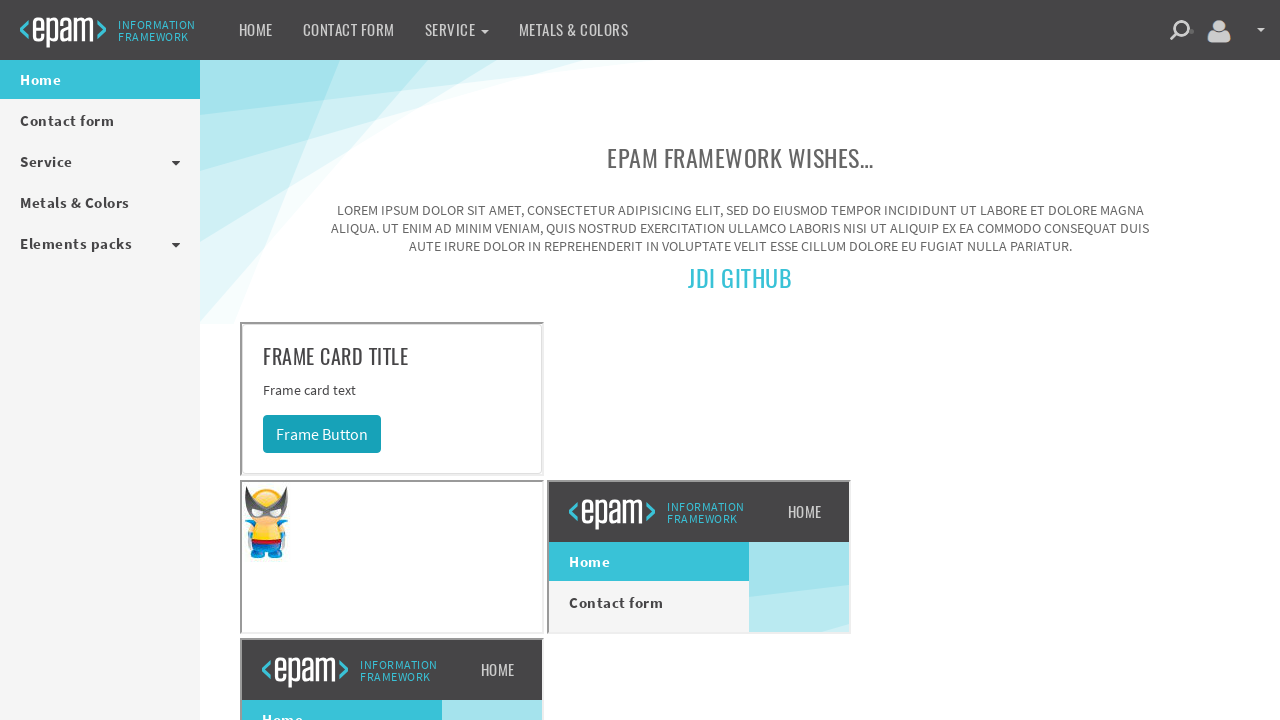

Clicked on Service menu button at (456, 30) on xpath=//a[contains(text(),'Service')]
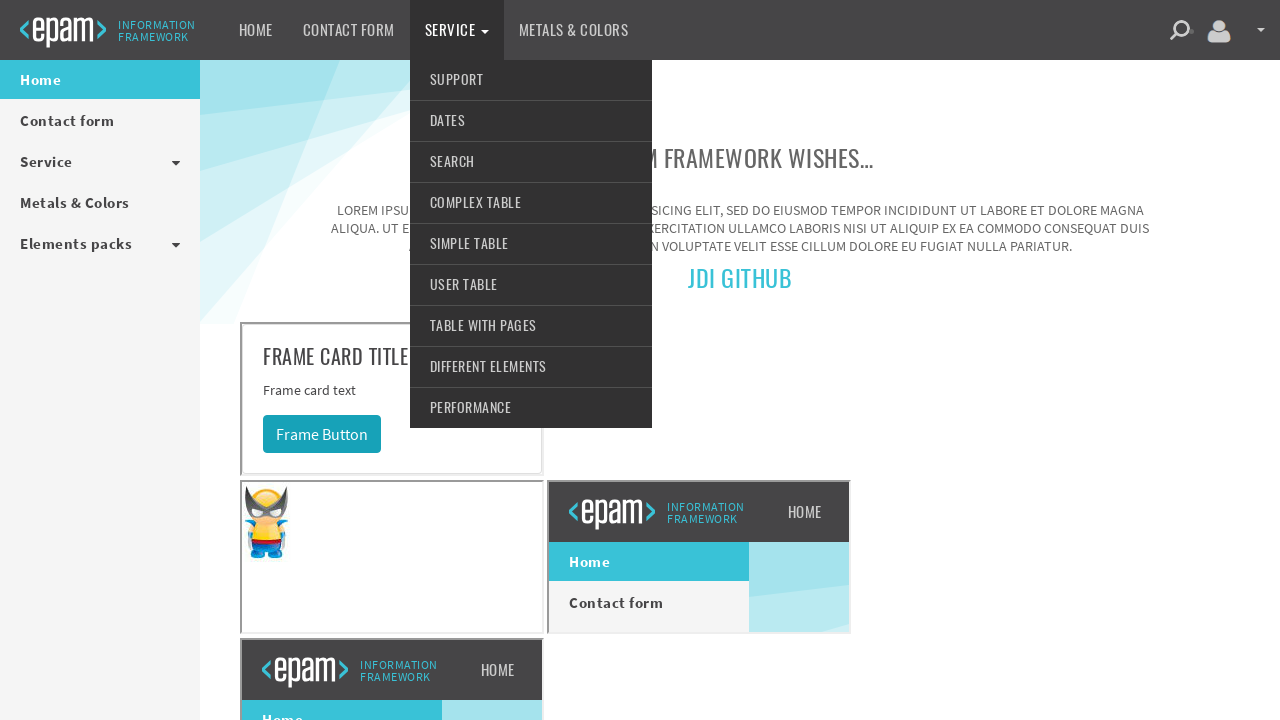

Clicked on User Table option in Service menu at (530, 285) on xpath=//a[contains(text(),'User Table')]
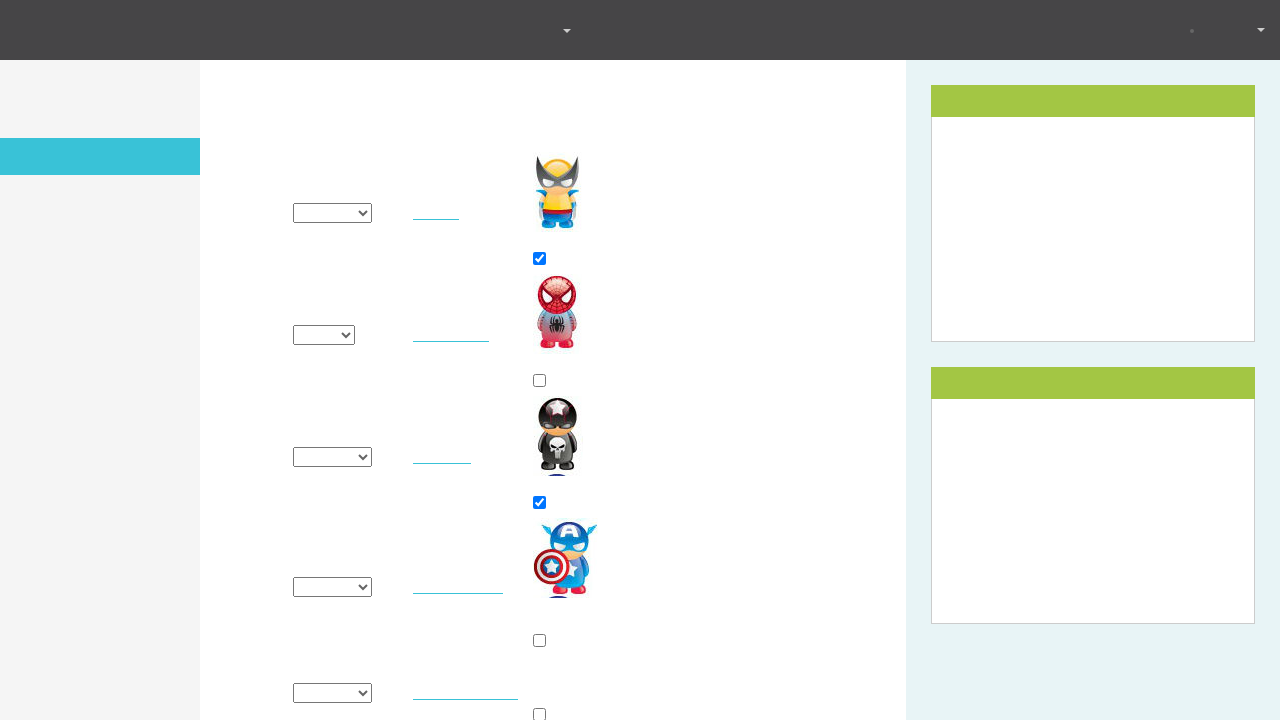

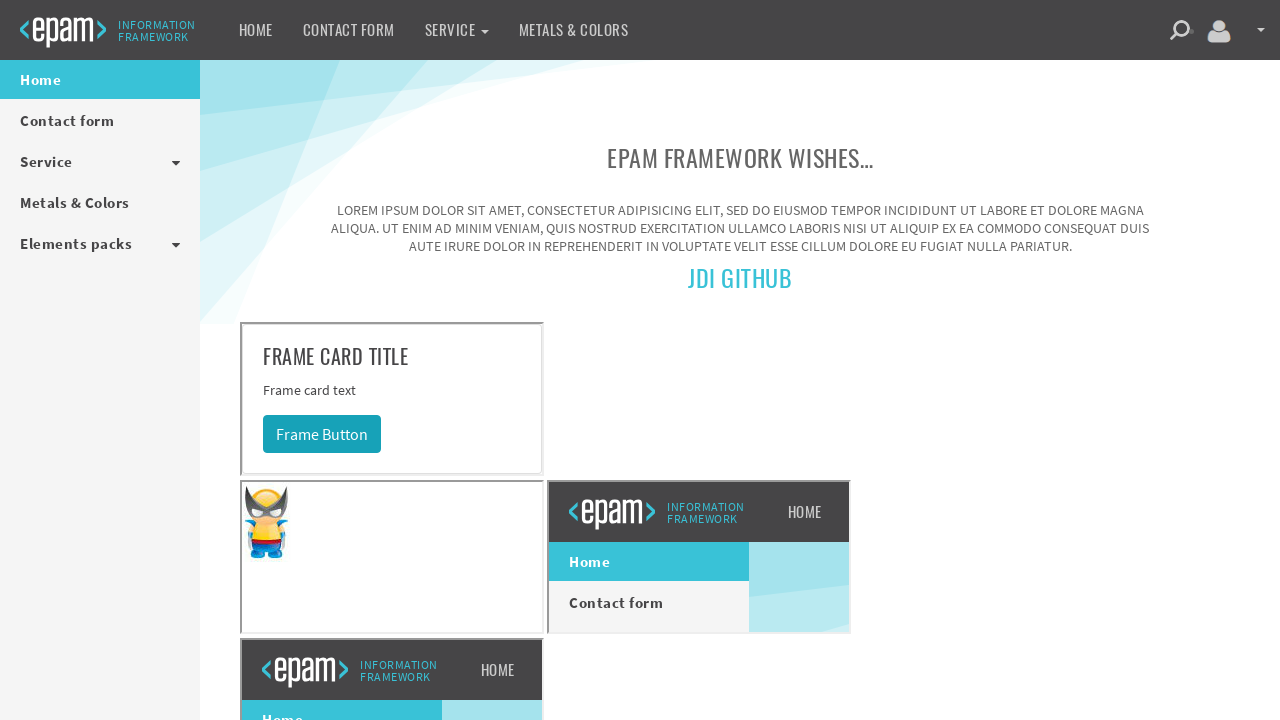